Navigates to an automation practice page and locates a button element using XPath with sibling traversal to verify the element is accessible.

Starting URL: https://rahulshettyacademy.com/AutomationPractice/

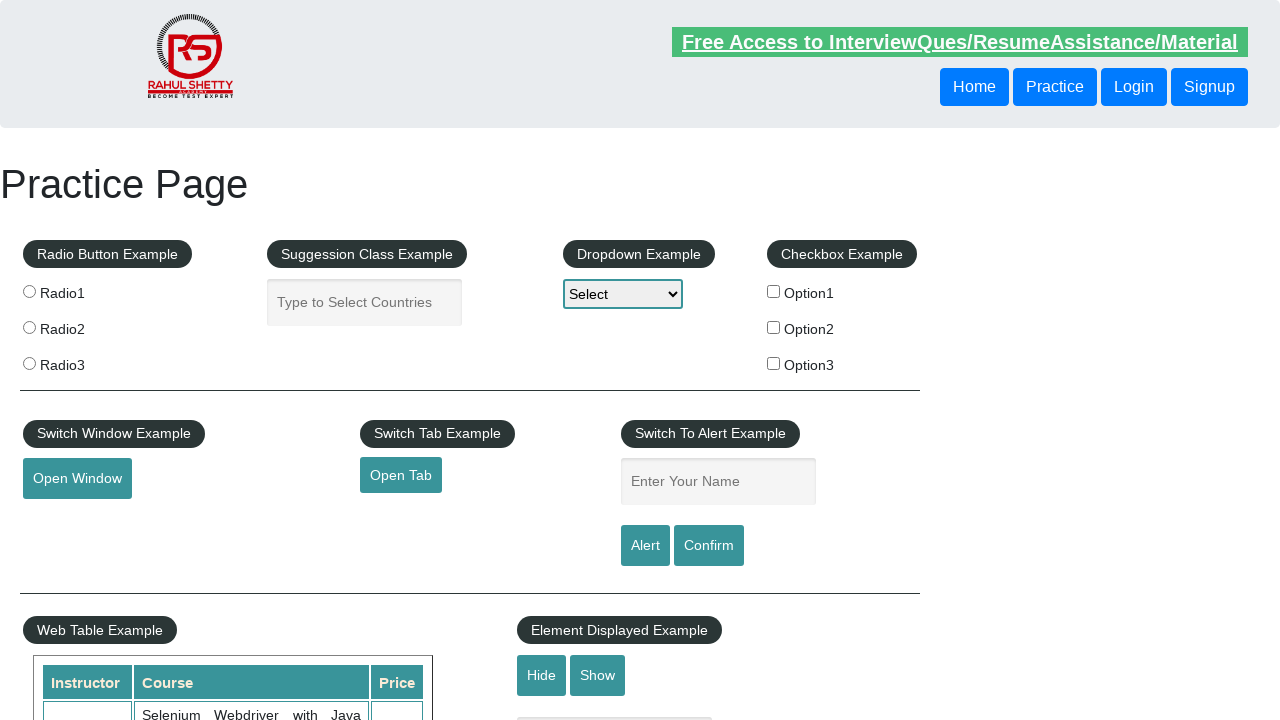

Navigated to automation practice page
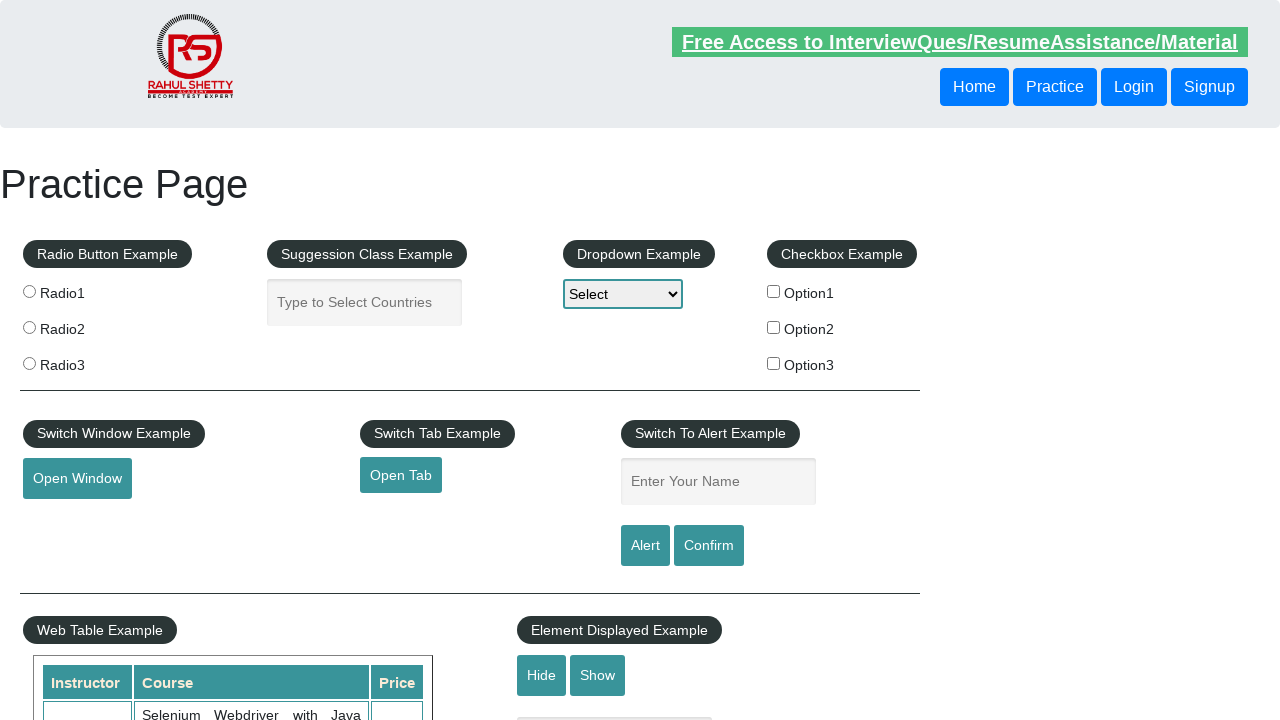

Located button element using XPath with sibling traversal
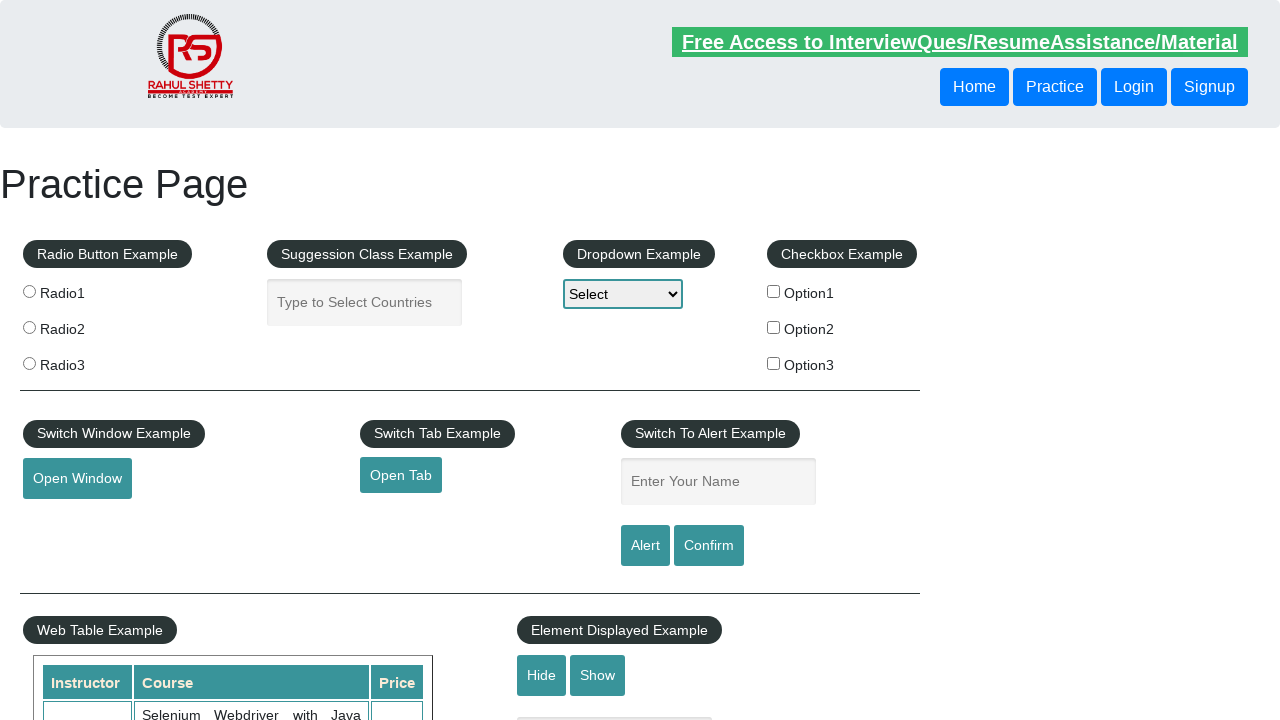

Button element is visible
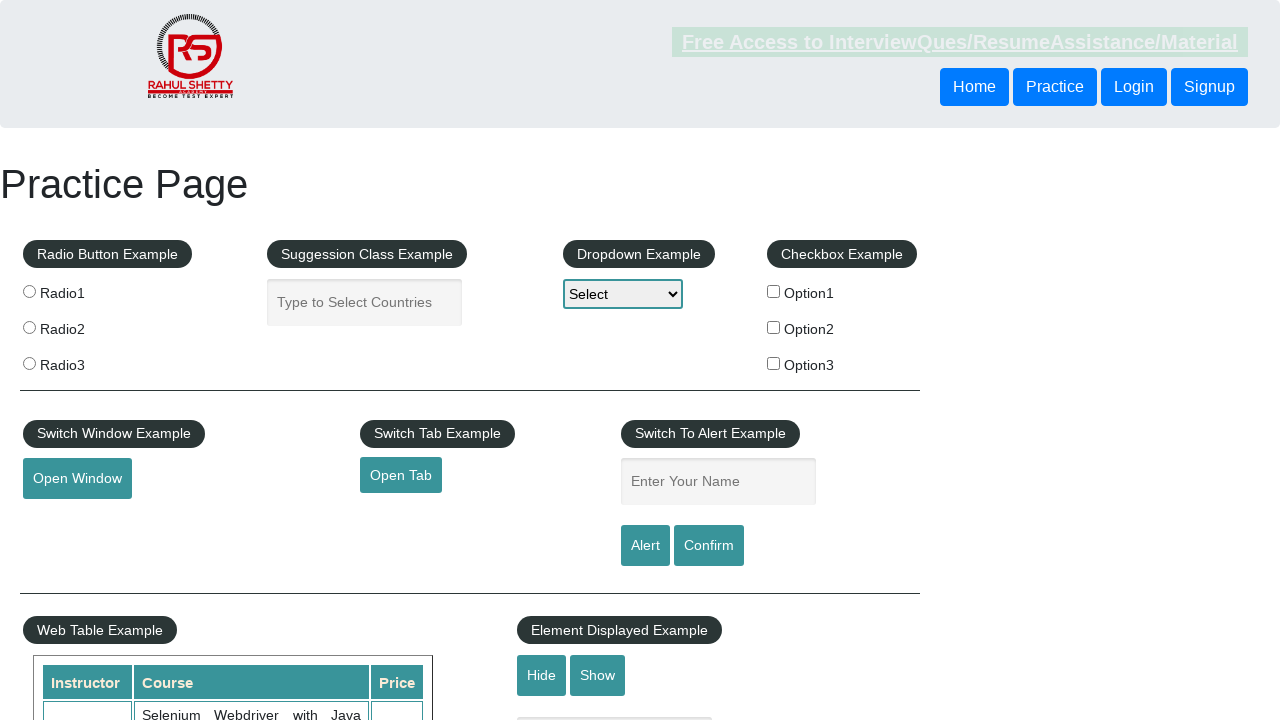

Retrieved button text content: 'Login'
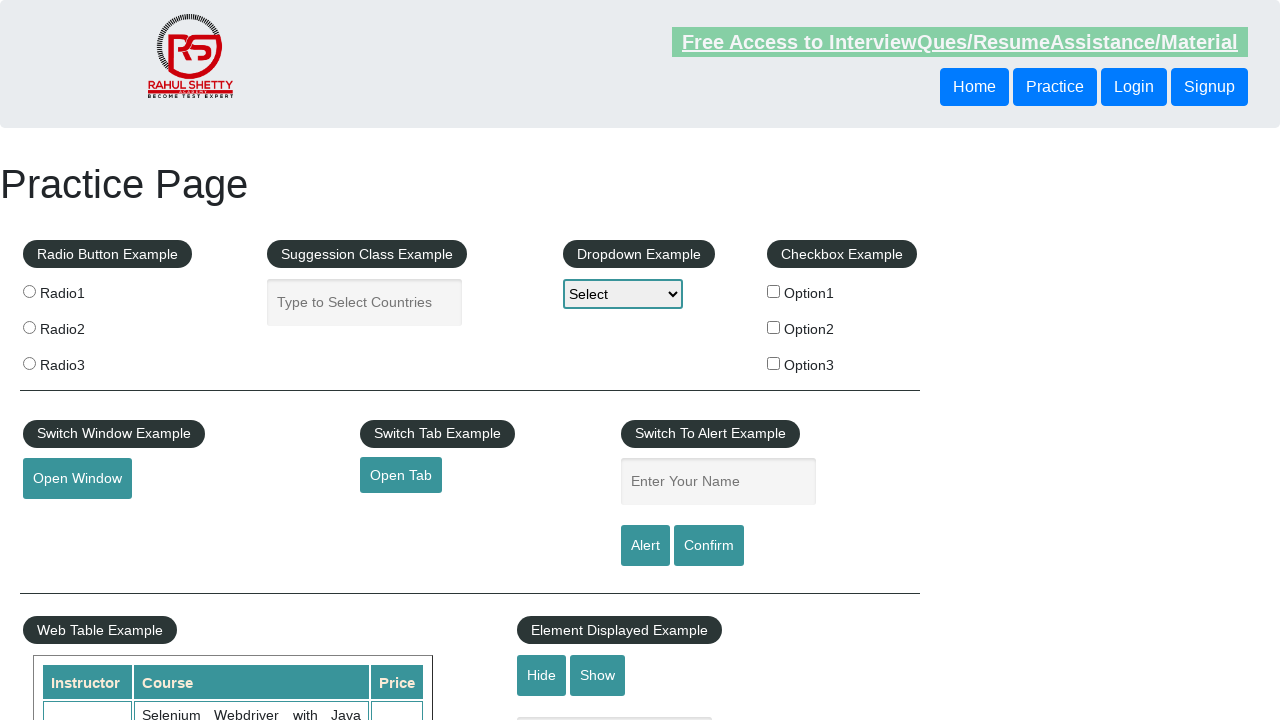

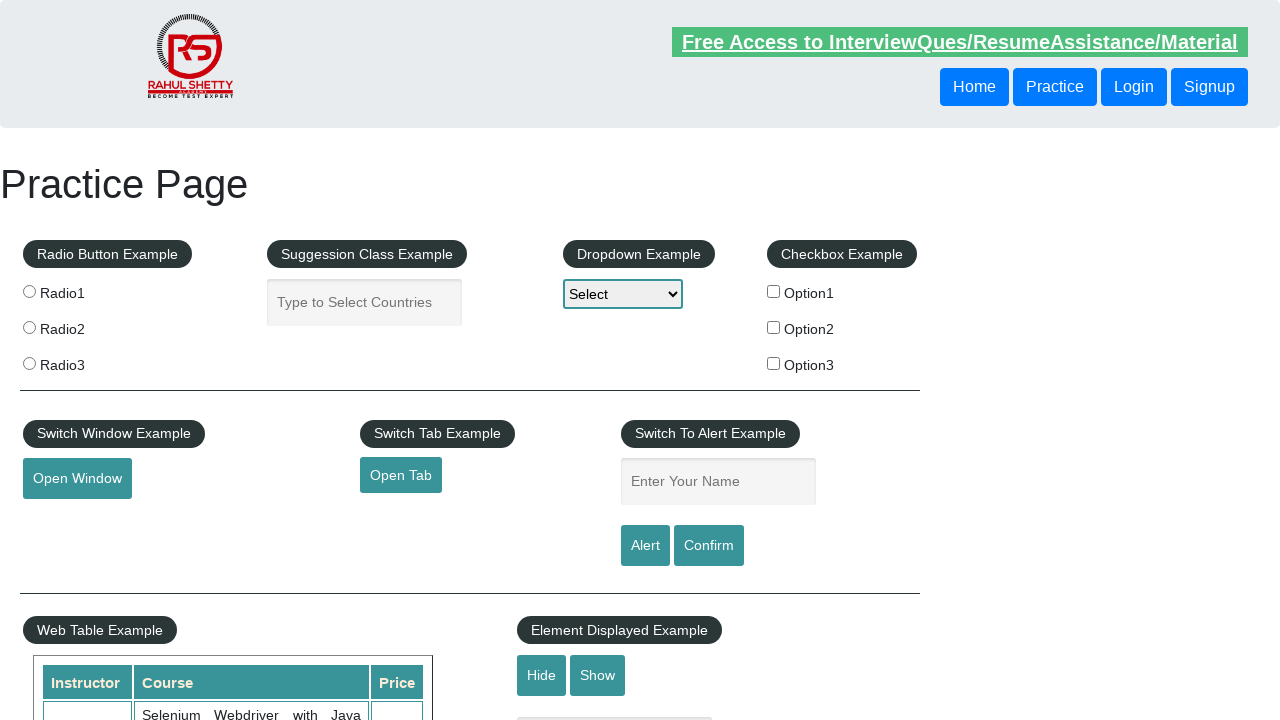